Tests the login button click functionality on the Sauce Demo page without entering credentials

Starting URL: https://www.saucedemo.com/

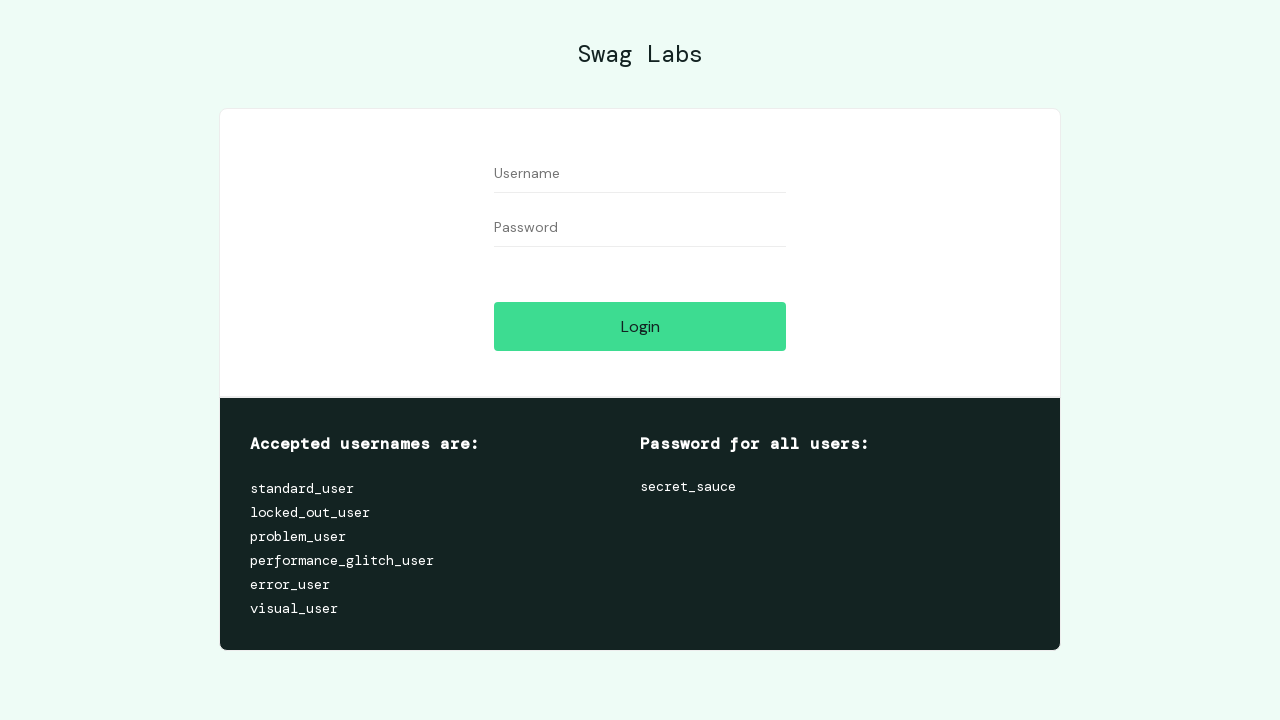

Clicked Login button without entering credentials at (640, 326) on internal:role=button[name="Login"i]
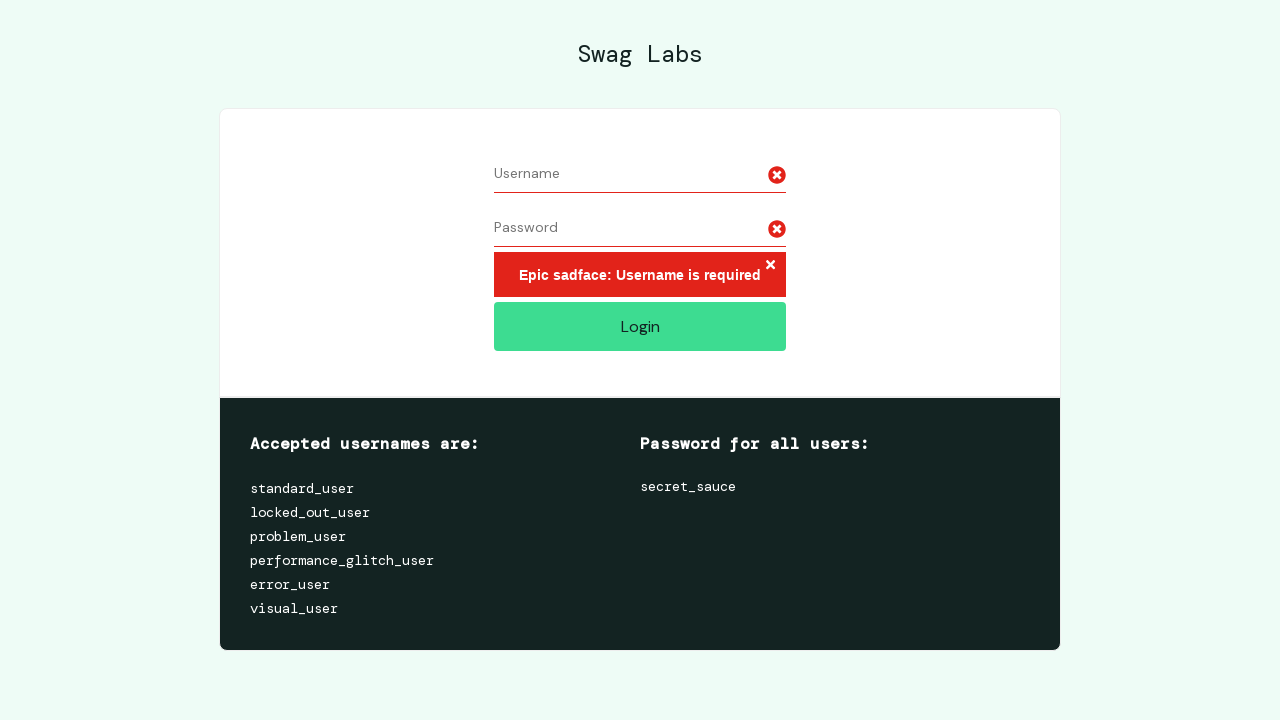

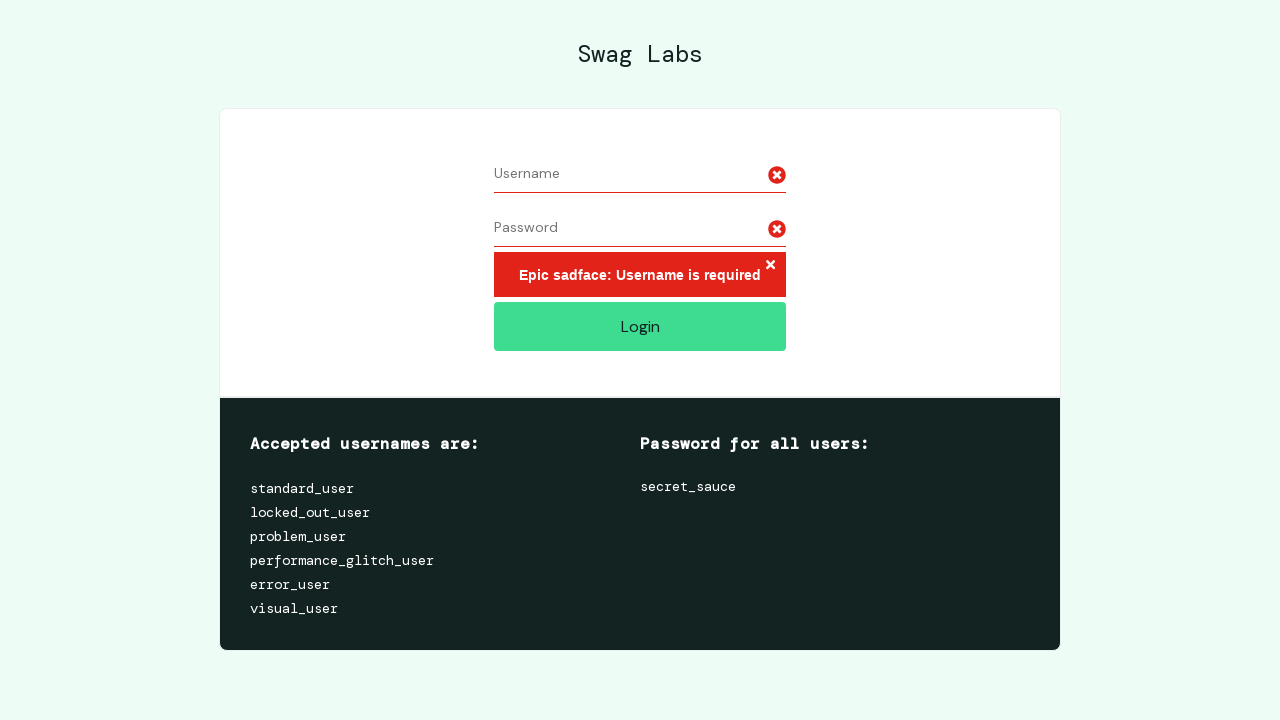